Fills out a student registration form with personal information including name, email, gender, phone number, and date of birth, then submits the form

Starting URL: https://demoqa.com/automation-practice-form

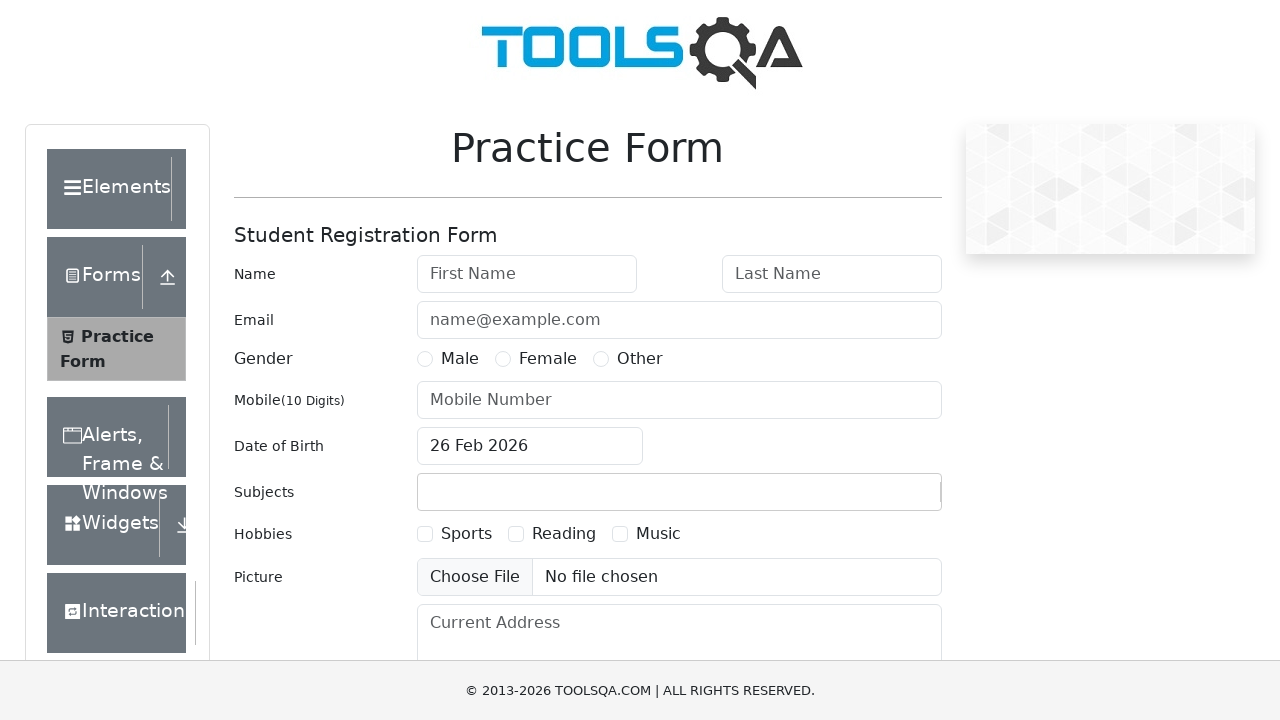

Clicked first name input field at (527, 274) on #firstName
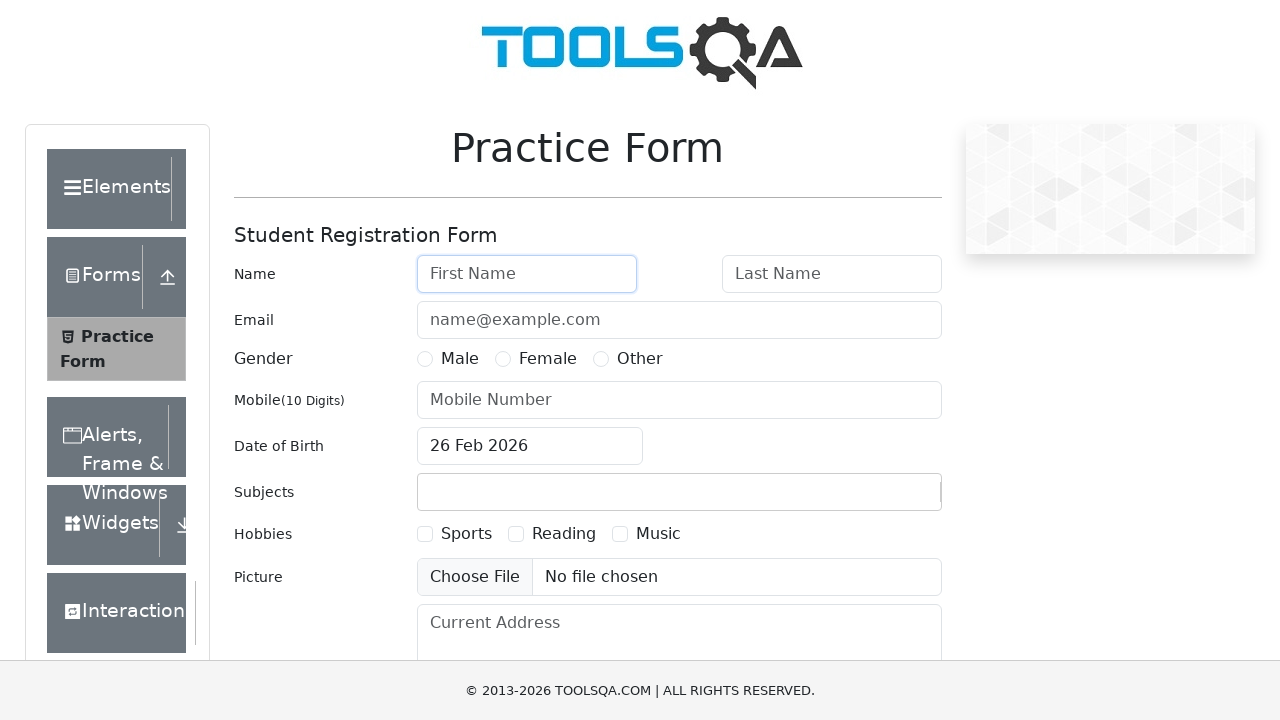

Filled first name field with 'Ololo' on #firstName
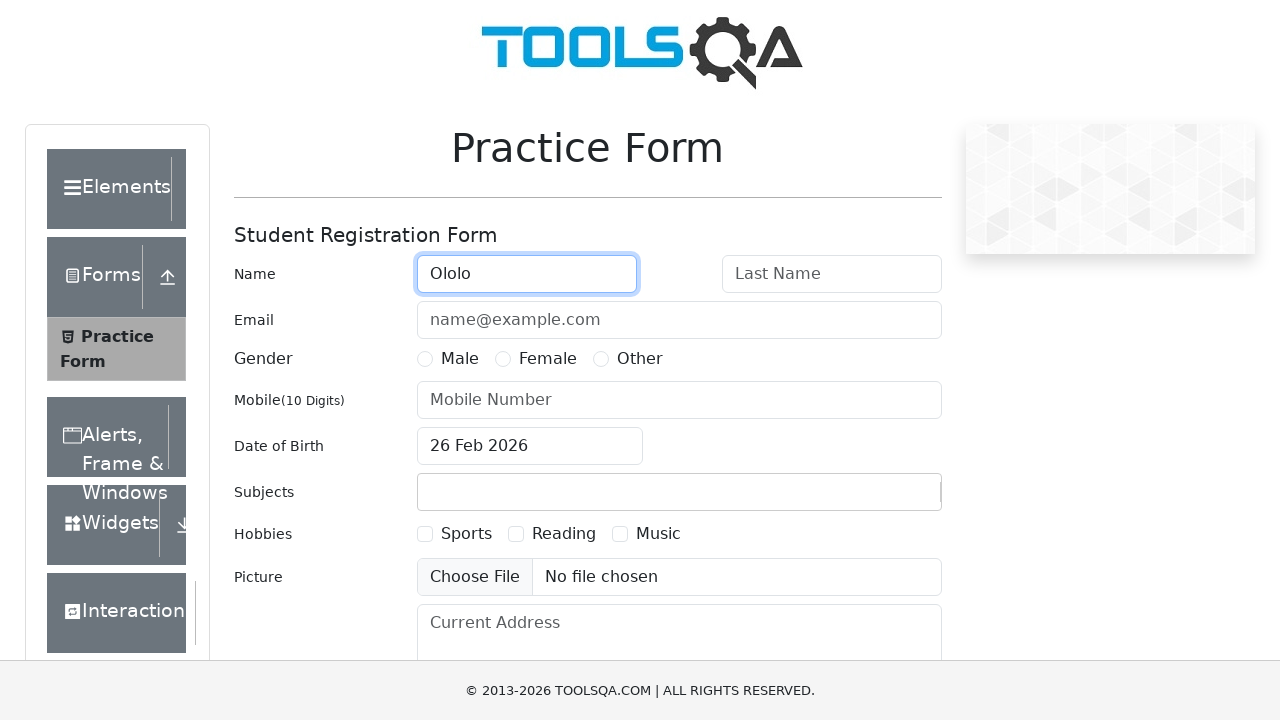

Clicked last name input field at (832, 274) on #lastName
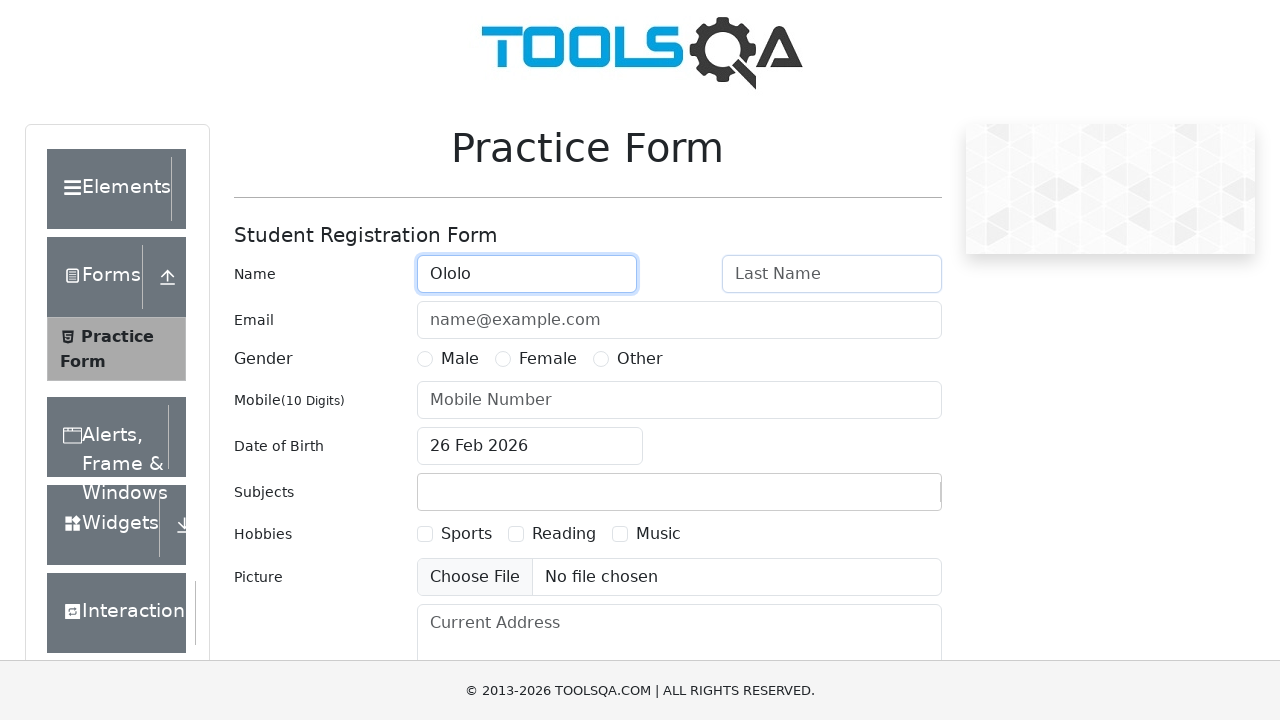

Filled last name field with 'Tester' on #lastName
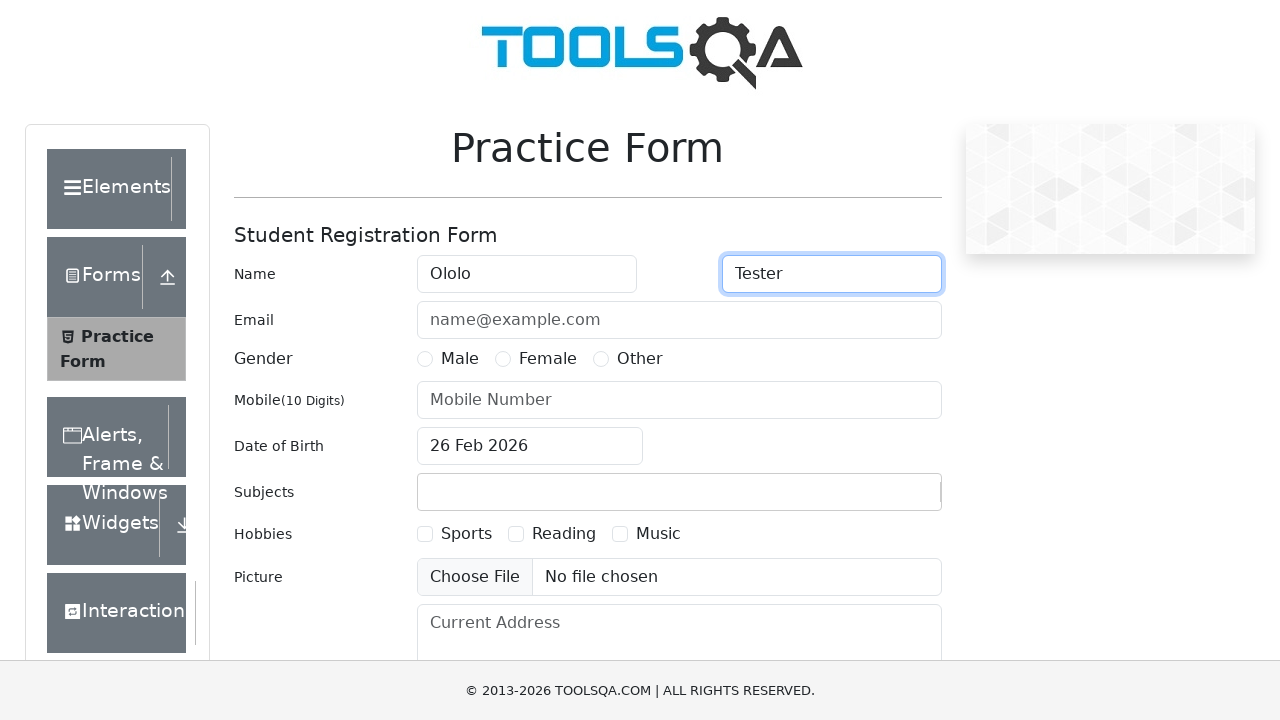

Clicked email input field at (679, 320) on #userEmail
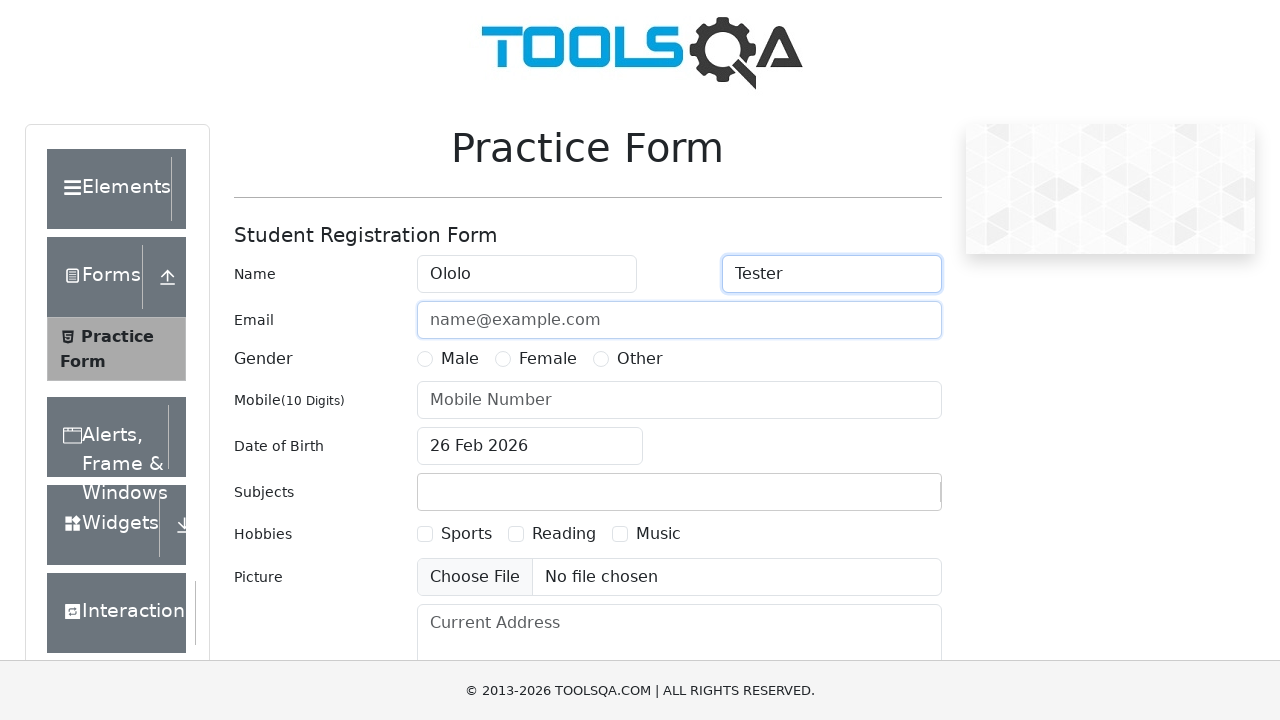

Filled email field with 'ololo_tester@gmail.com' on #userEmail
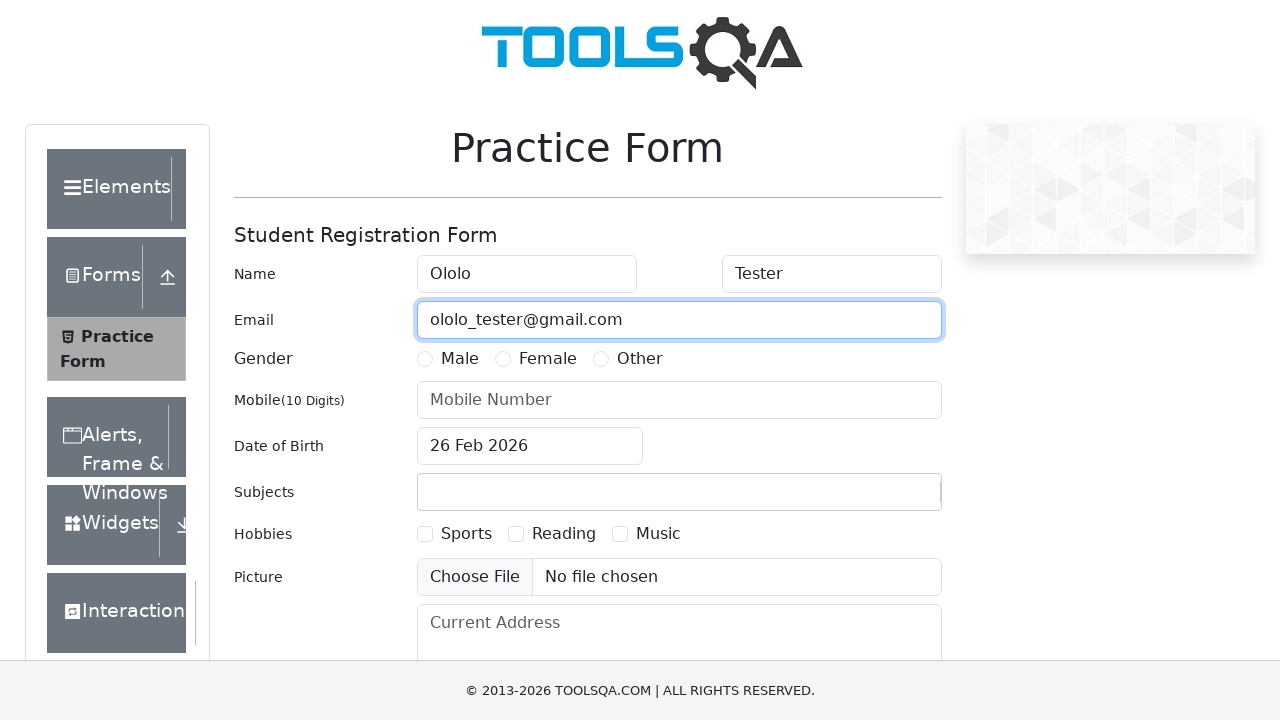

Selected Female gender option at (548, 359) on label:has-text('Female')
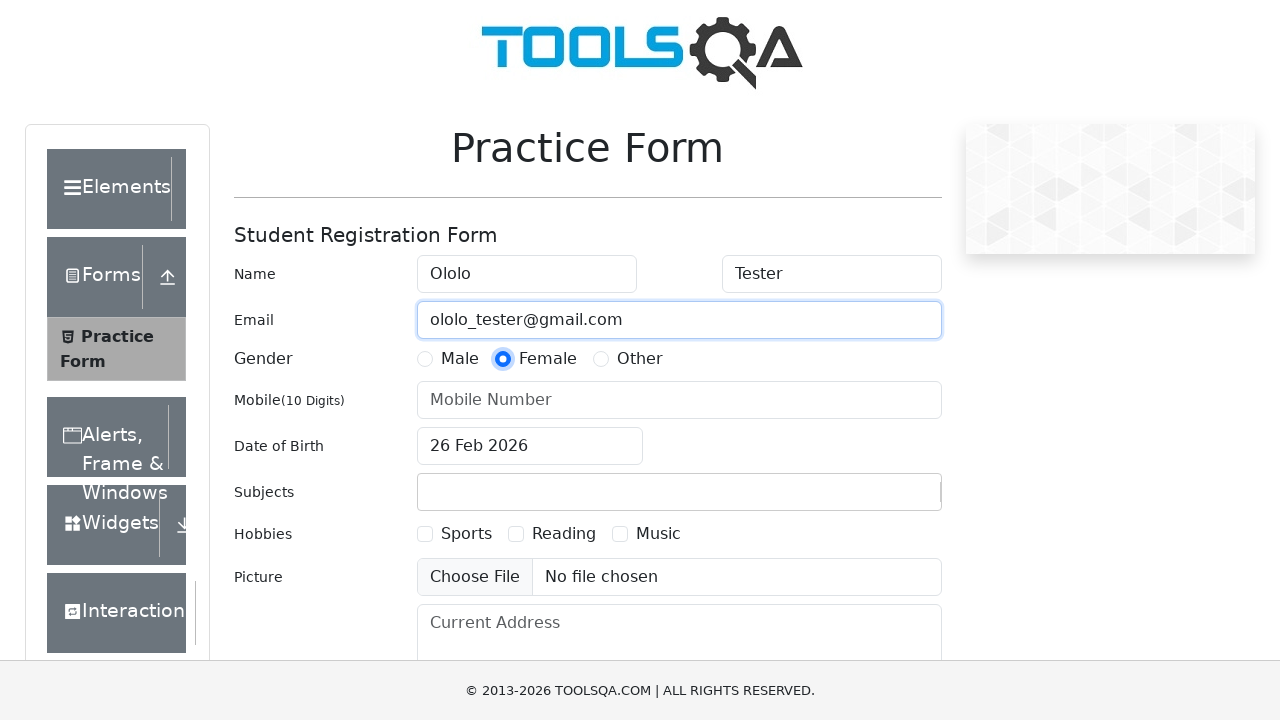

Clicked phone number input field at (679, 400) on #userNumber
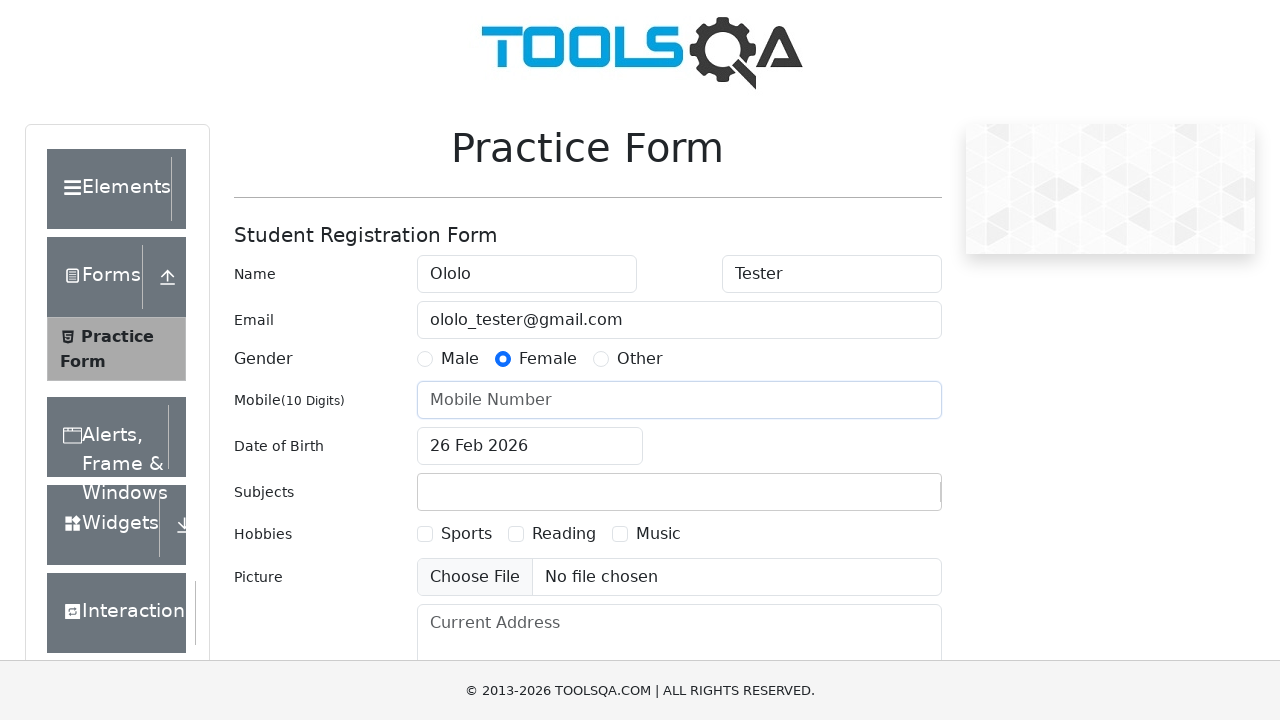

Filled phone number field with '1234567890' on #userNumber
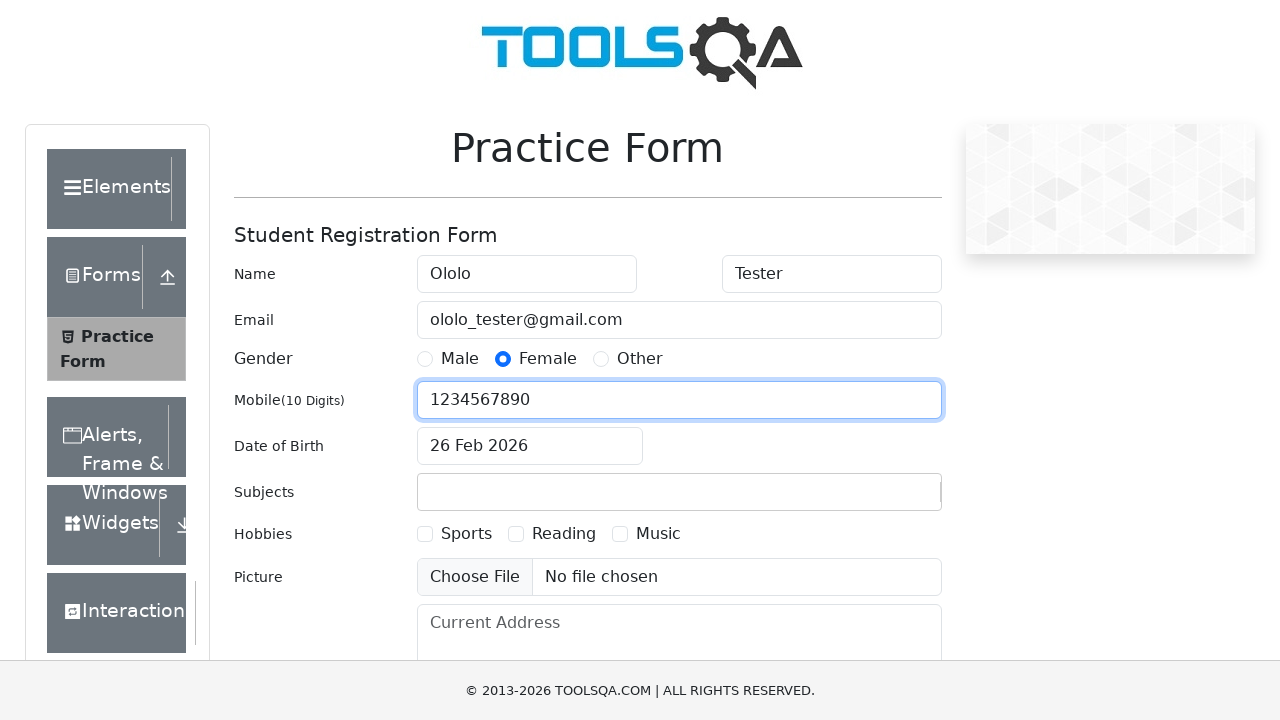

Clicked date of birth input field at (530, 446) on #dateOfBirthInput
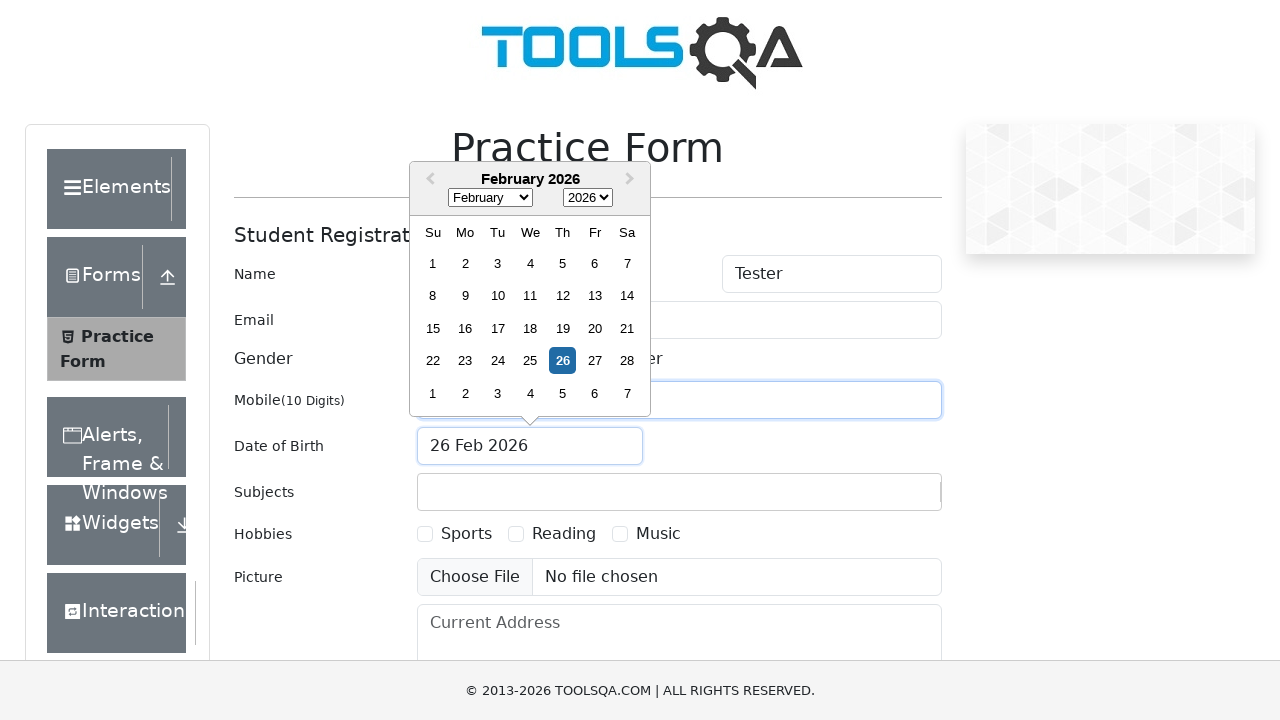

Filled date of birth field with '3 Sep 2021' on #dateOfBirthInput
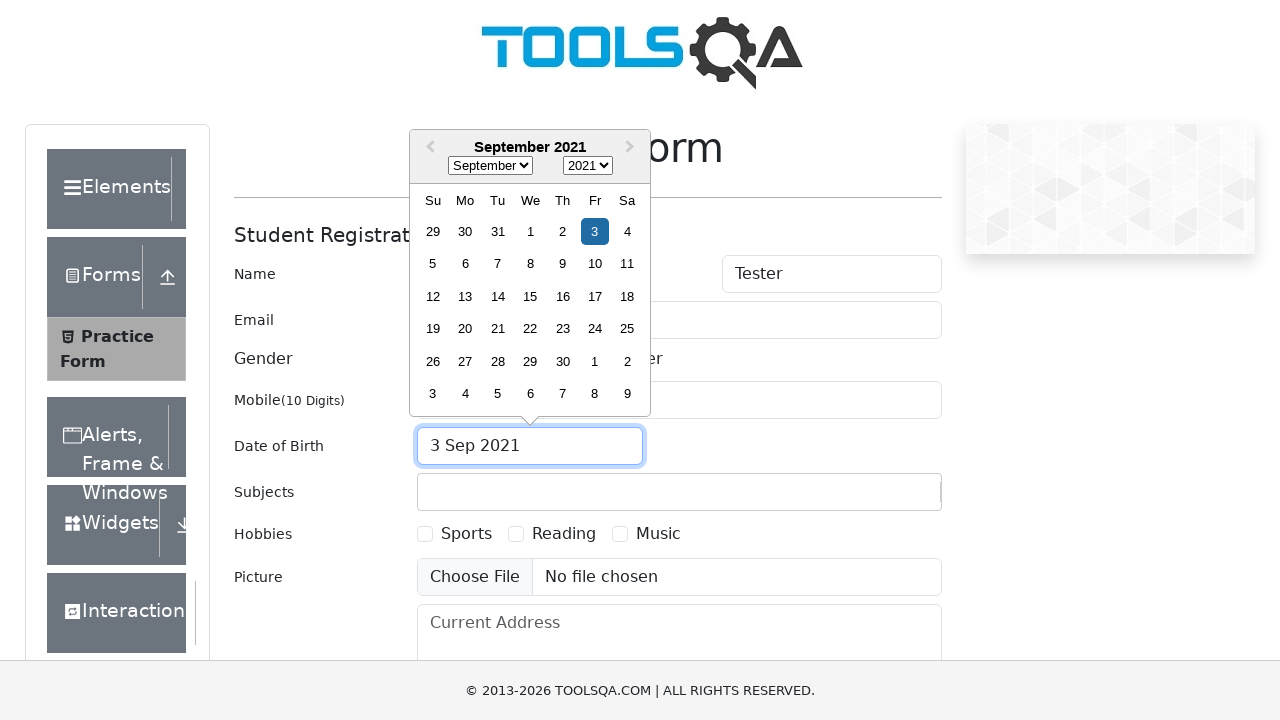

Banner not present, proceeding to submit on #close-fixedban
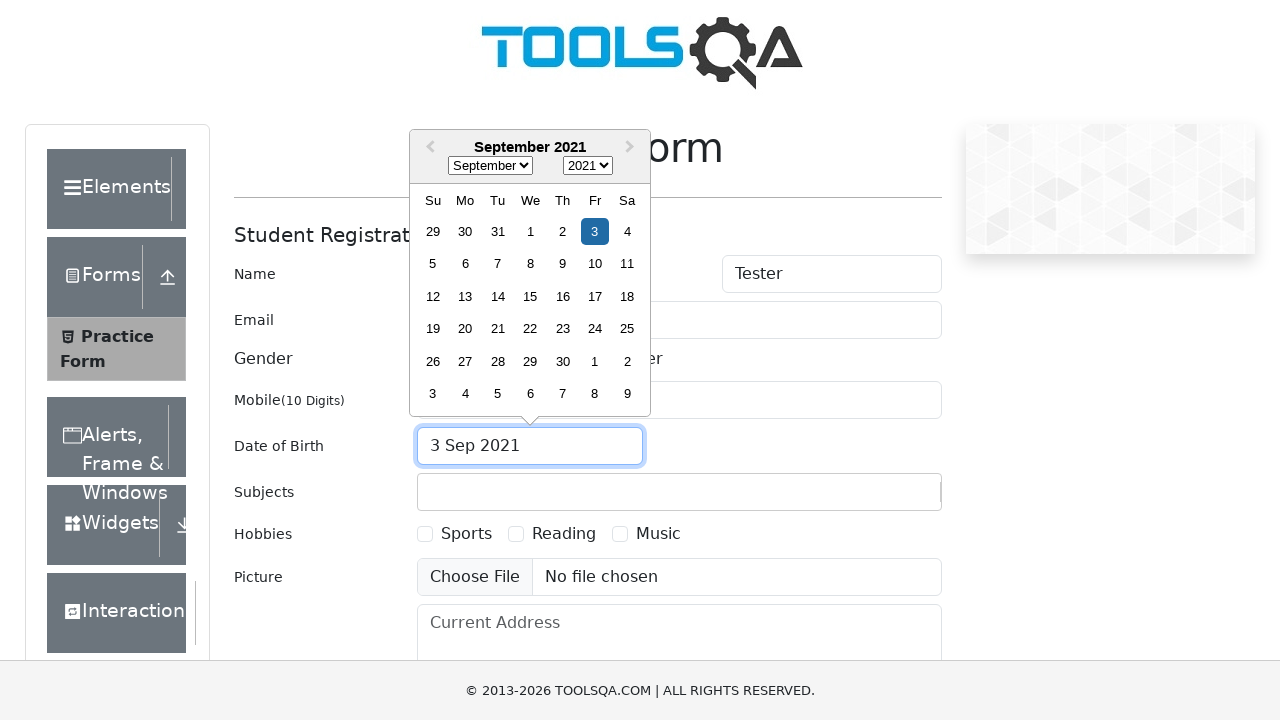

Clicked submit button to submit student registration form at (885, 499) on #submit
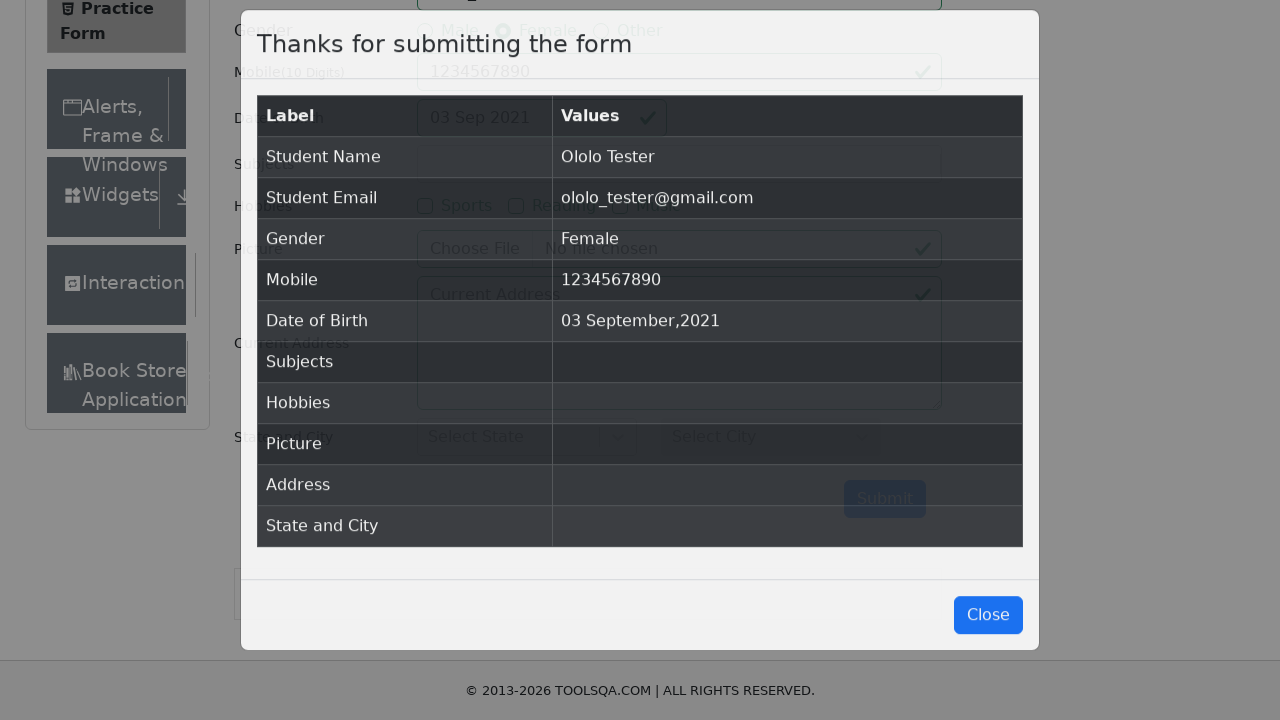

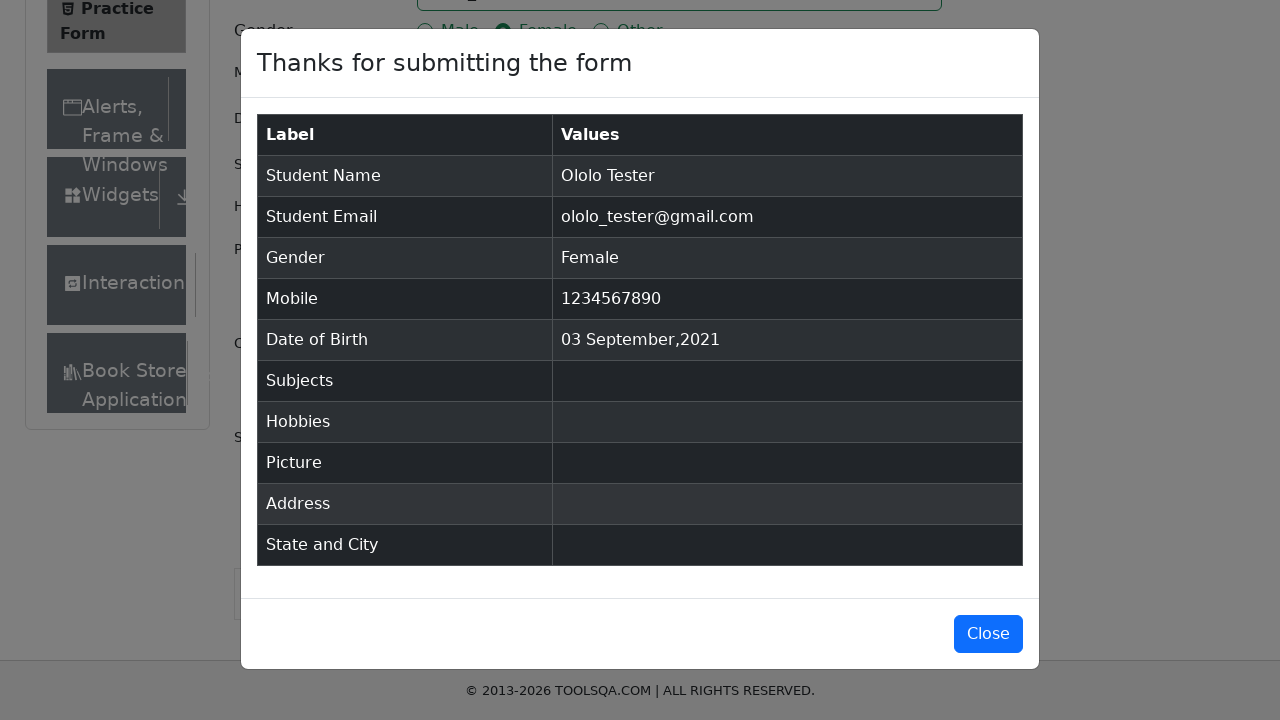